Tests validation of very long text in the pet name field to ensure it respects max length constraint

Starting URL: https://test-a-pet.vercel.app/

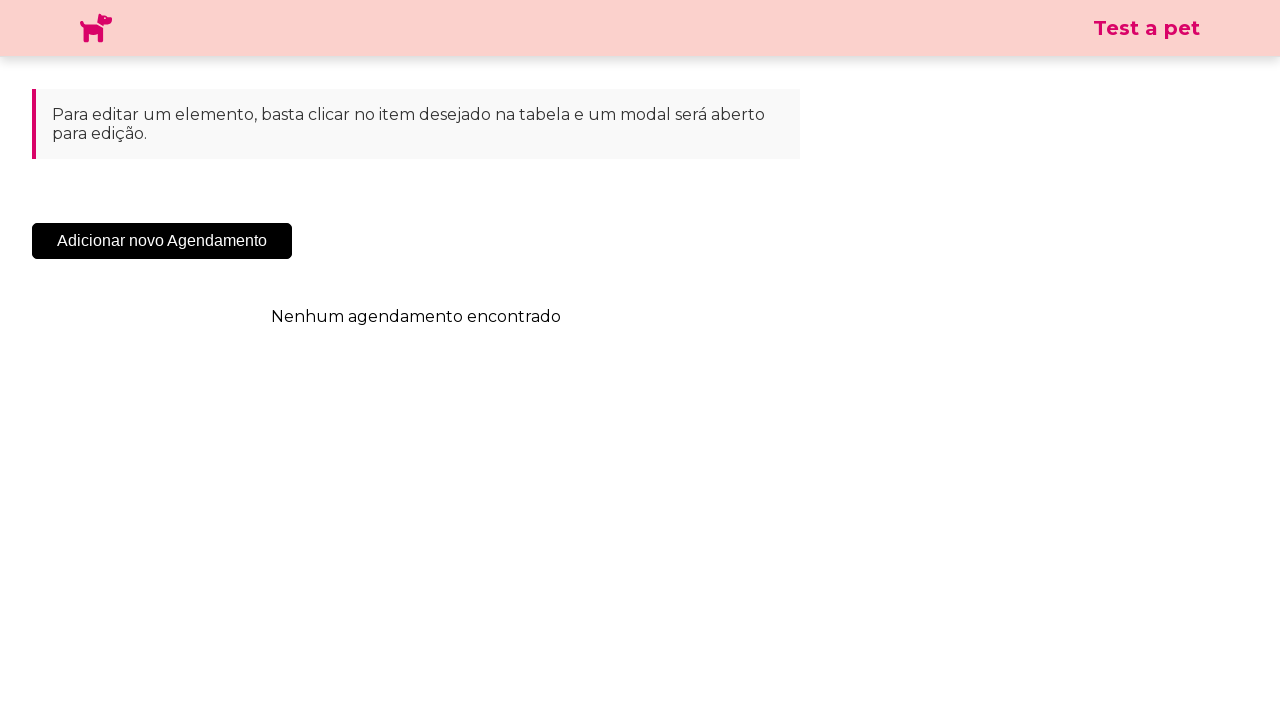

Waited for 'Add' button to be present
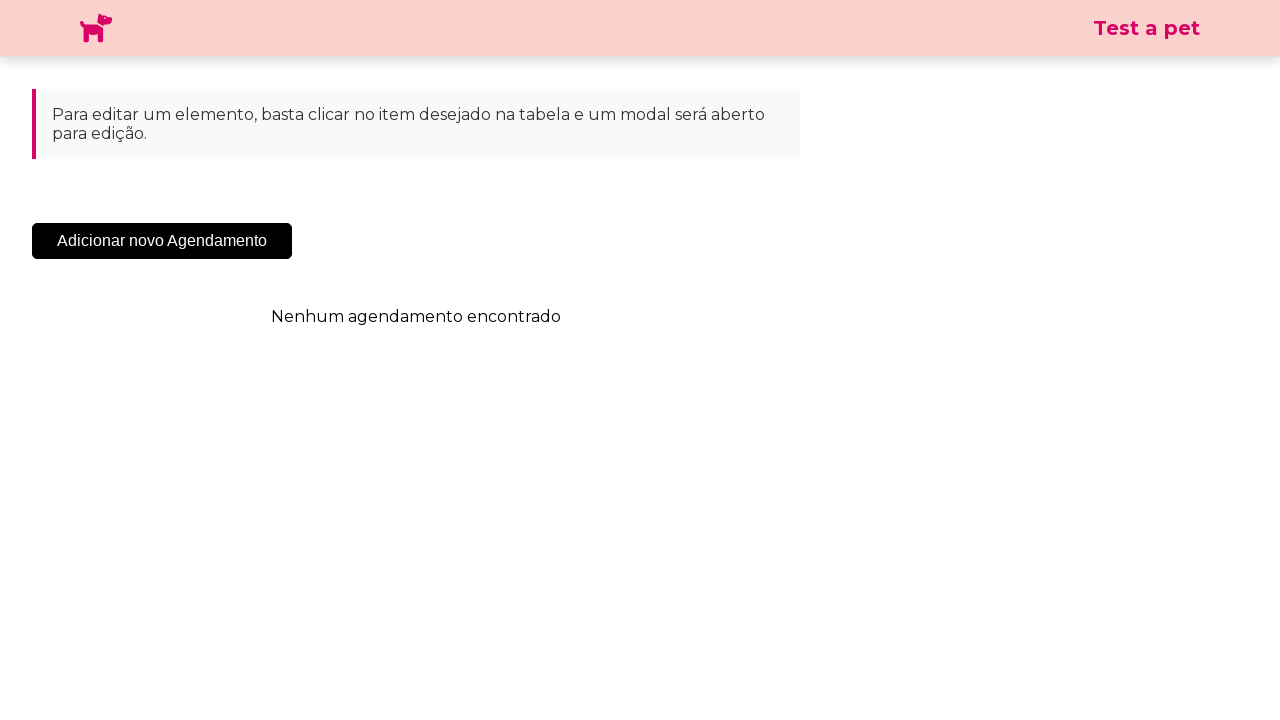

Clicked the 'Add' button to open modal at (162, 241) on .sc-cHqXqK.kZzwzX
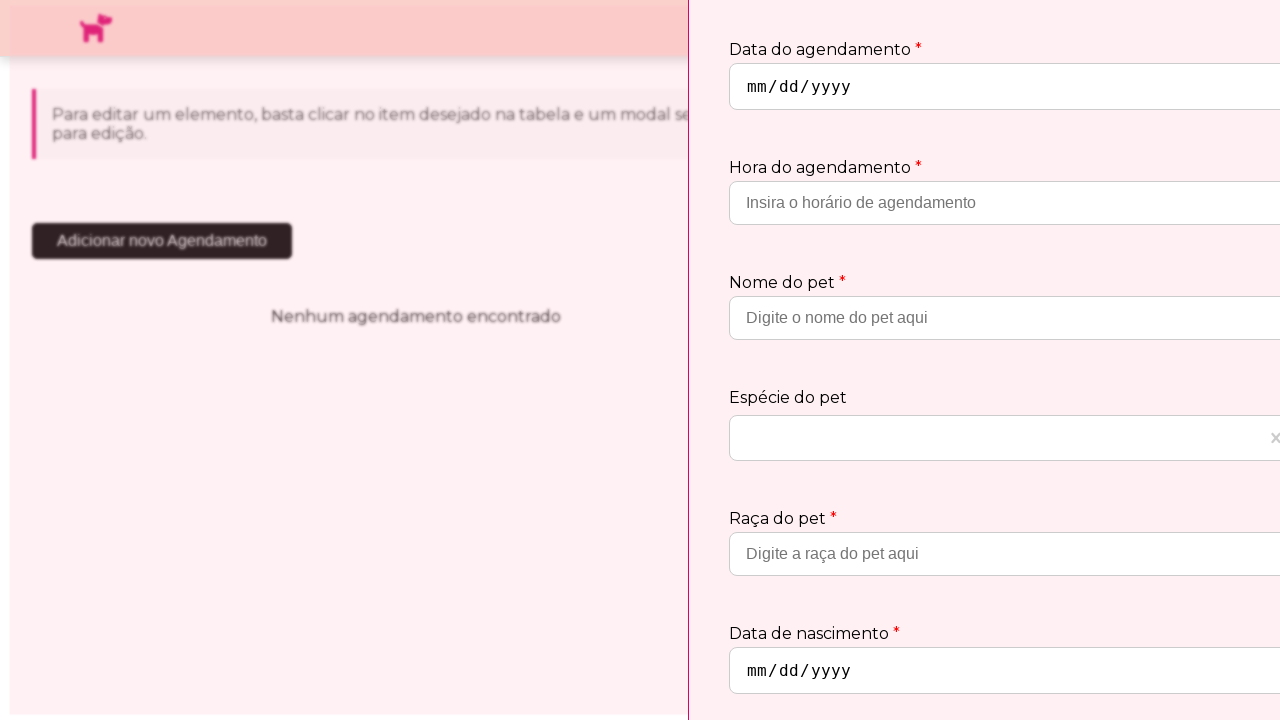

Waited for pet name input field to be present
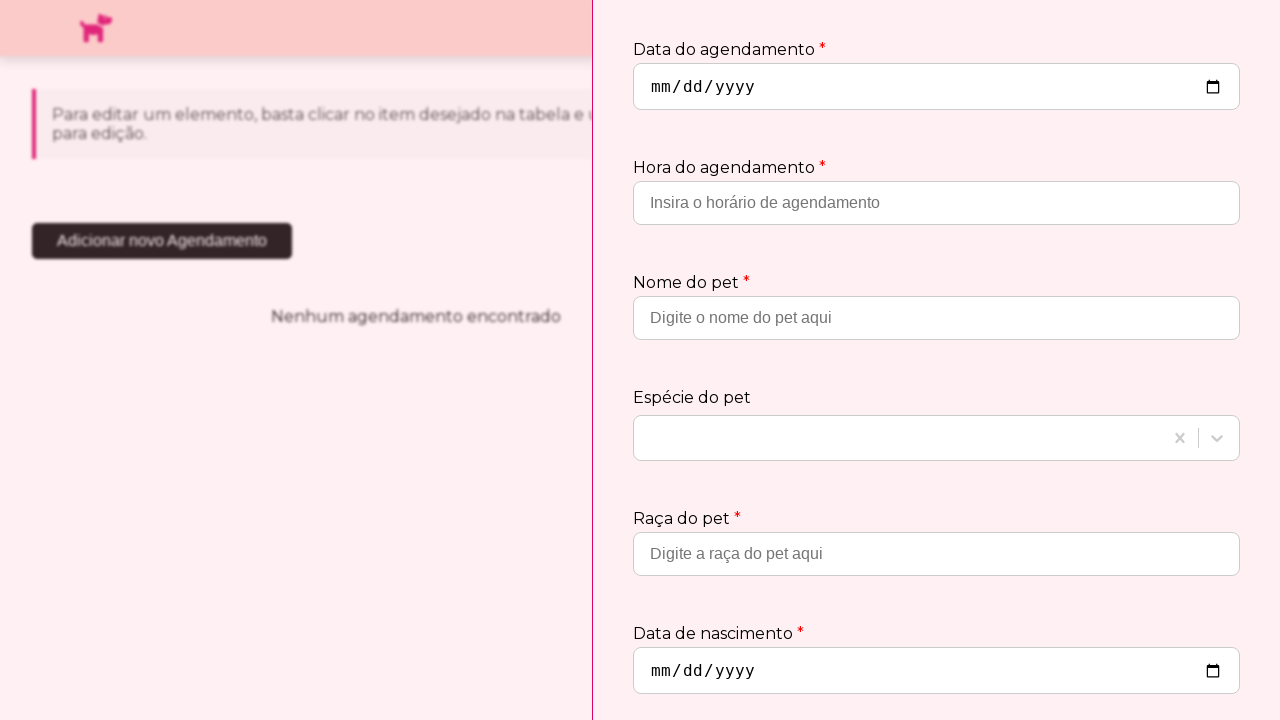

Filled pet name field with very long text (117 characters)
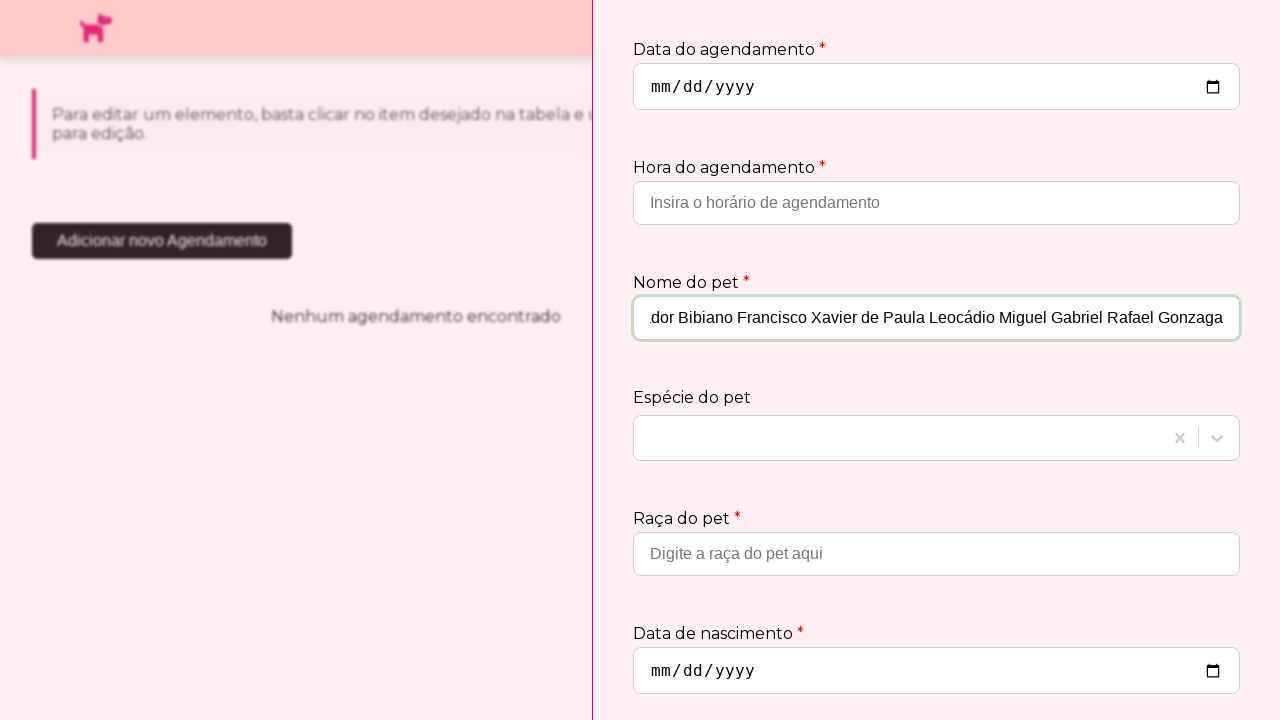

Retrieved pet name field value (121 characters)
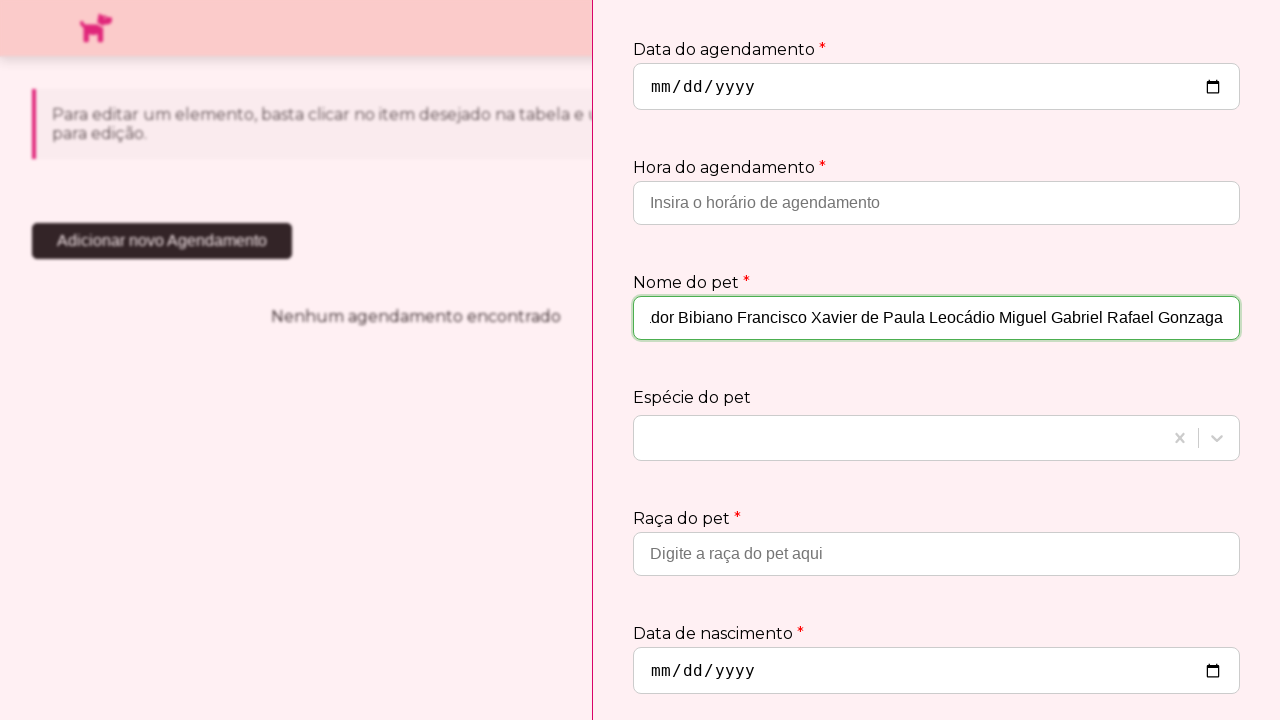

Verified pet name field respects maximum length constraint of 128 characters
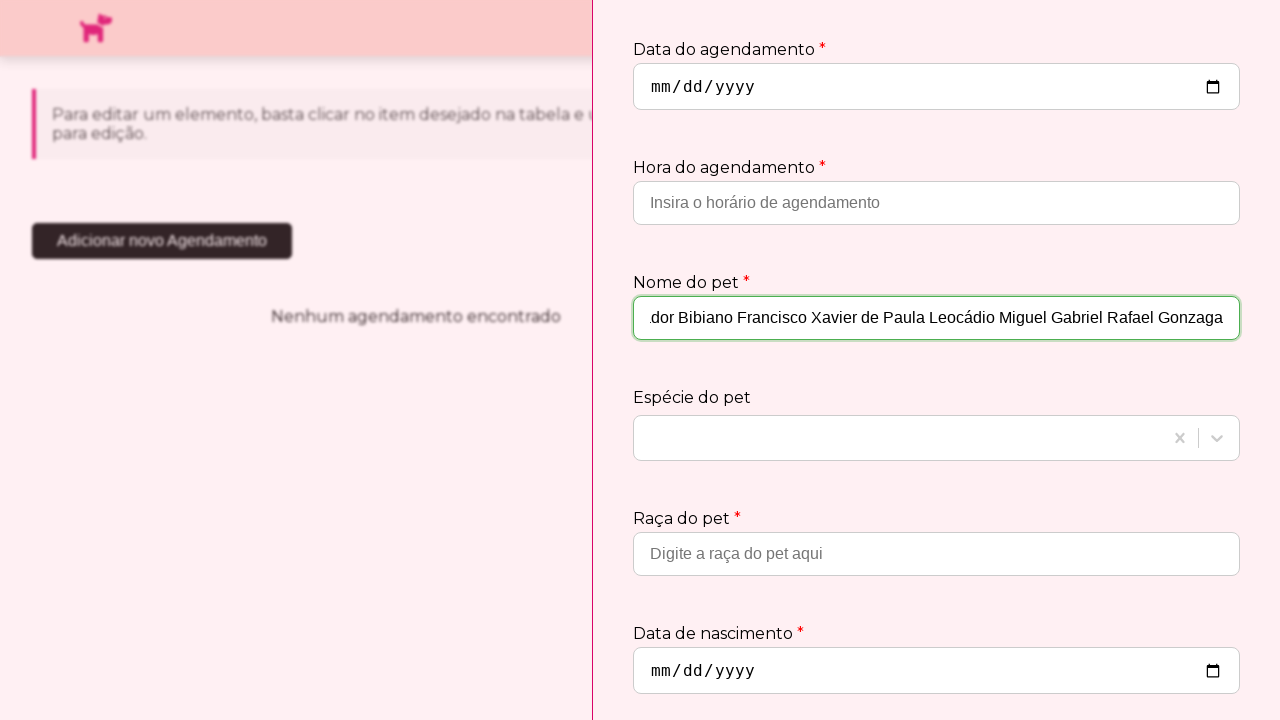

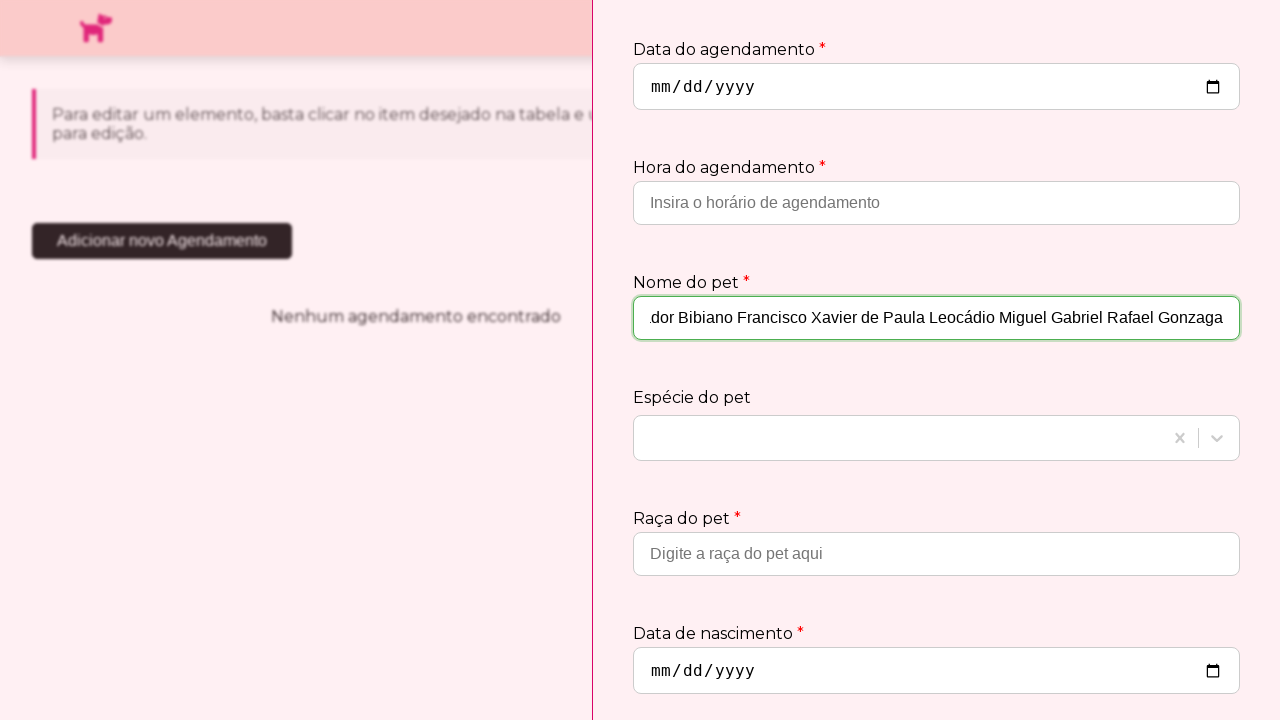